Tests clearing the complete state of all items by toggling the mark all checkbox

Starting URL: https://demo.playwright.dev/todomvc

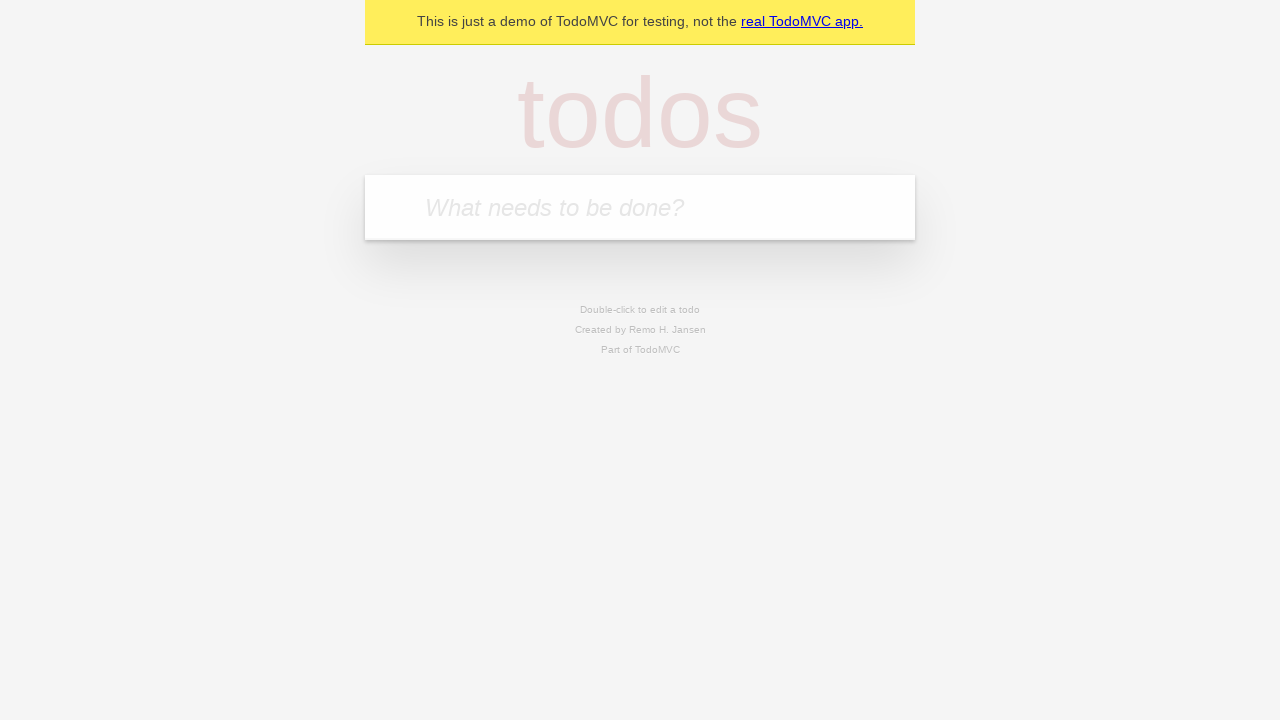

Filled todo input with 'buy some cheese' on internal:attr=[placeholder="What needs to be done?"i]
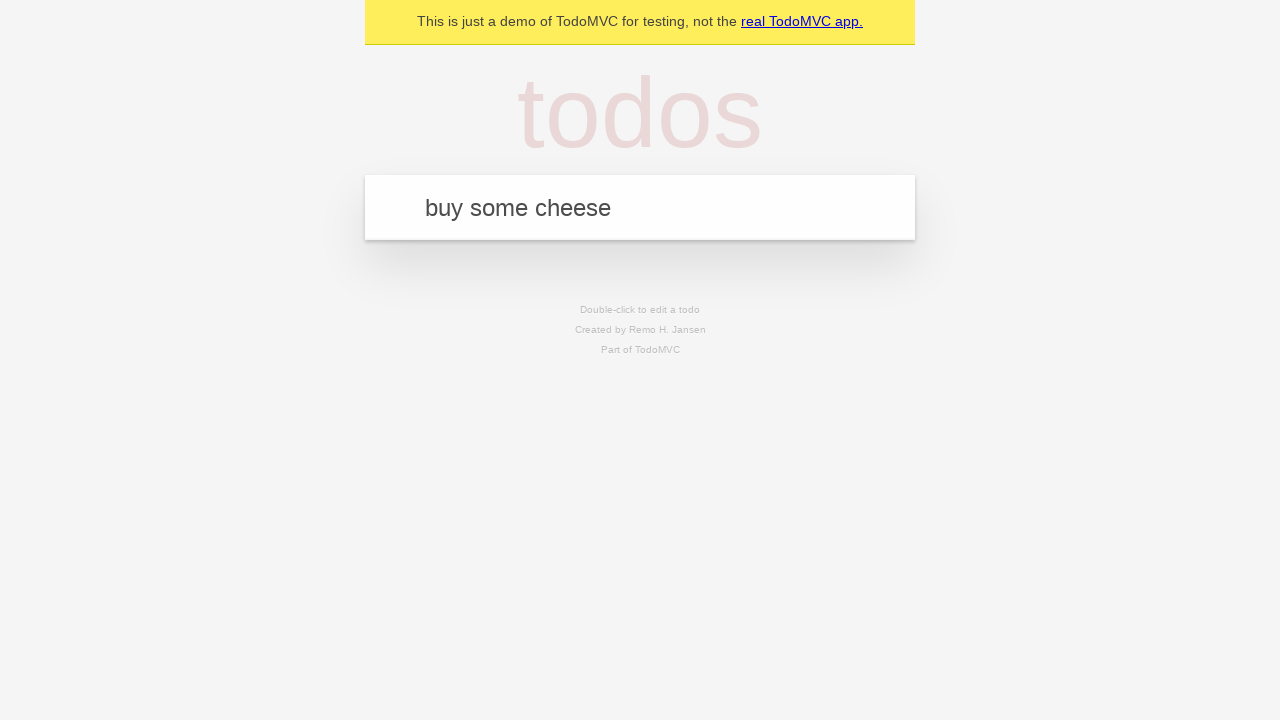

Pressed Enter to add first todo on internal:attr=[placeholder="What needs to be done?"i]
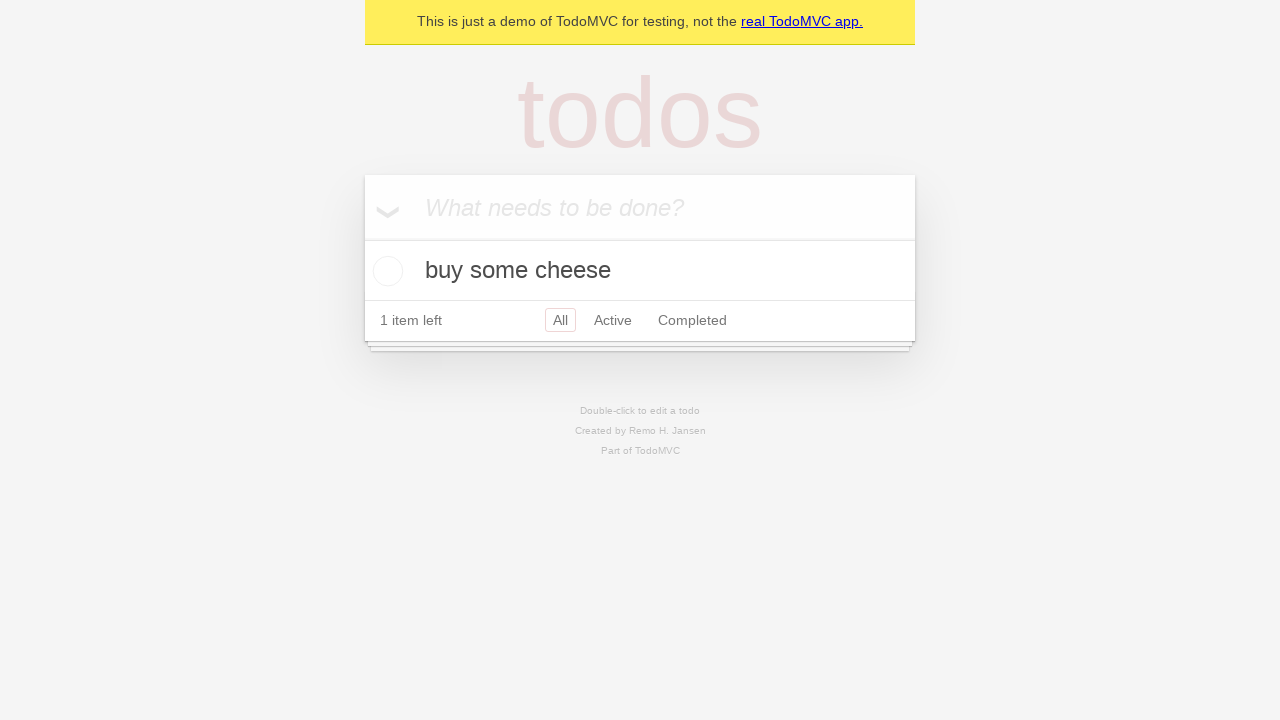

Filled todo input with 'feed the cat' on internal:attr=[placeholder="What needs to be done?"i]
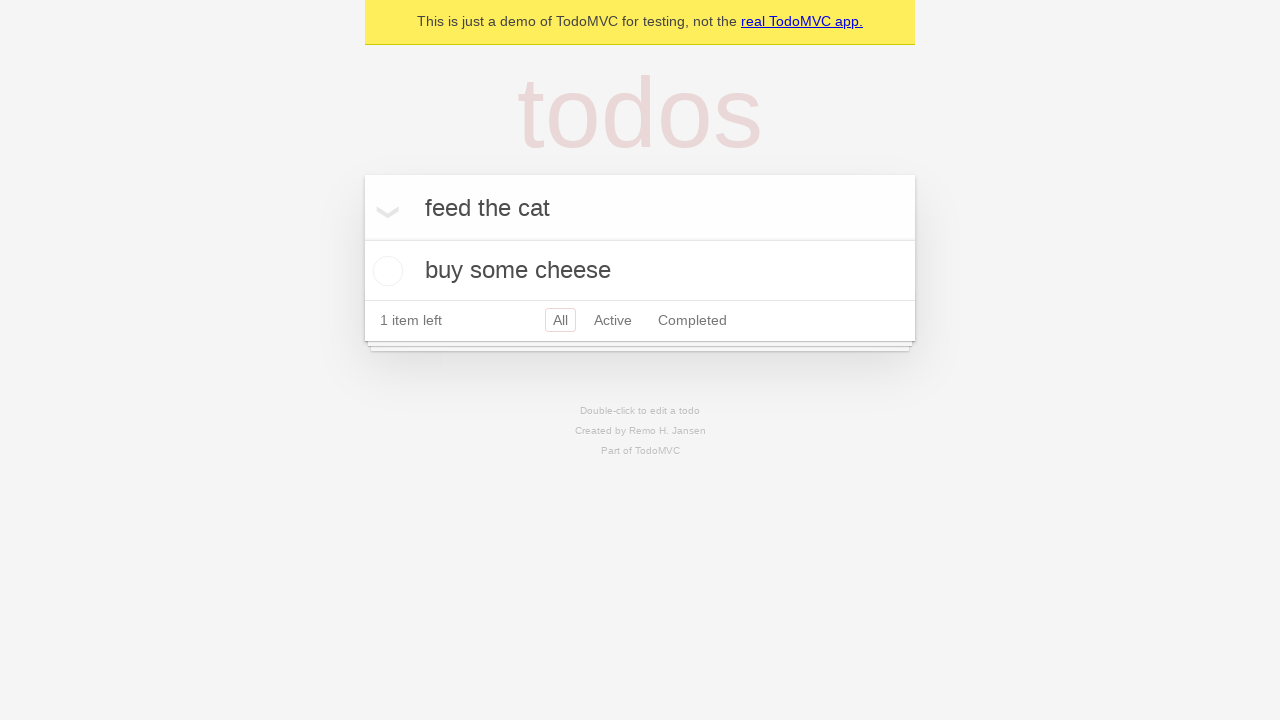

Pressed Enter to add second todo on internal:attr=[placeholder="What needs to be done?"i]
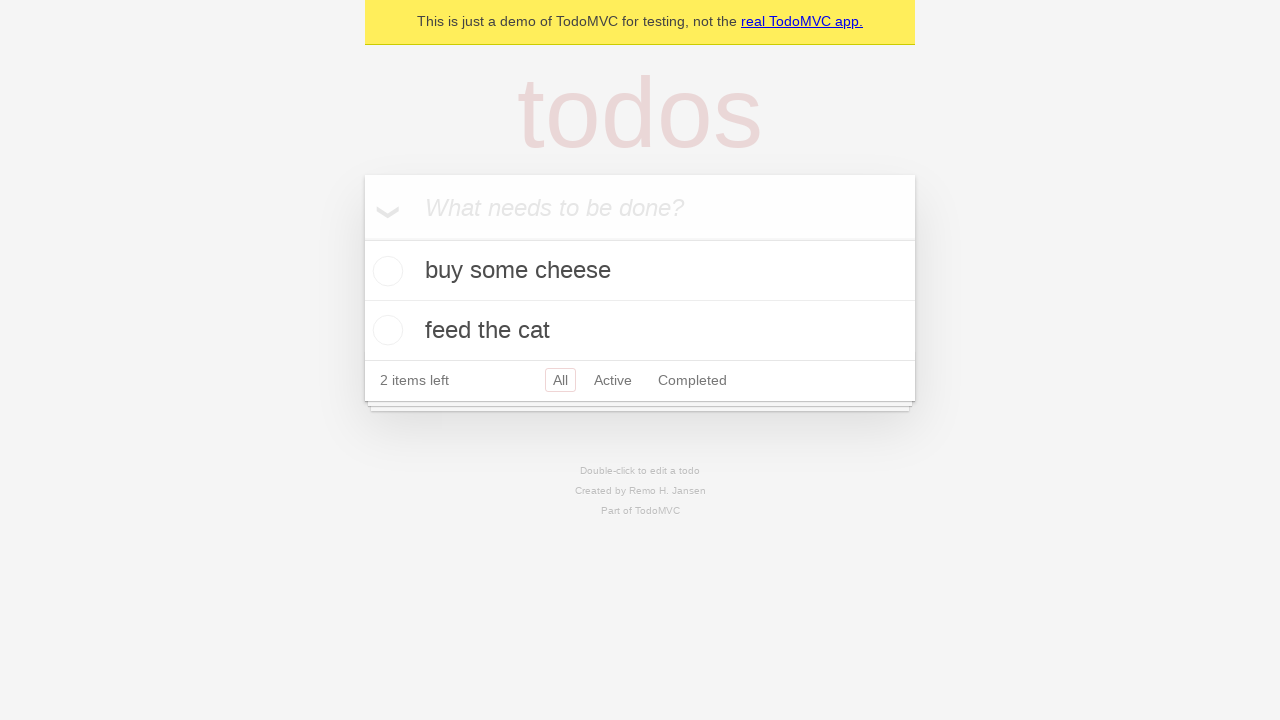

Filled todo input with 'book a doctors appointment' on internal:attr=[placeholder="What needs to be done?"i]
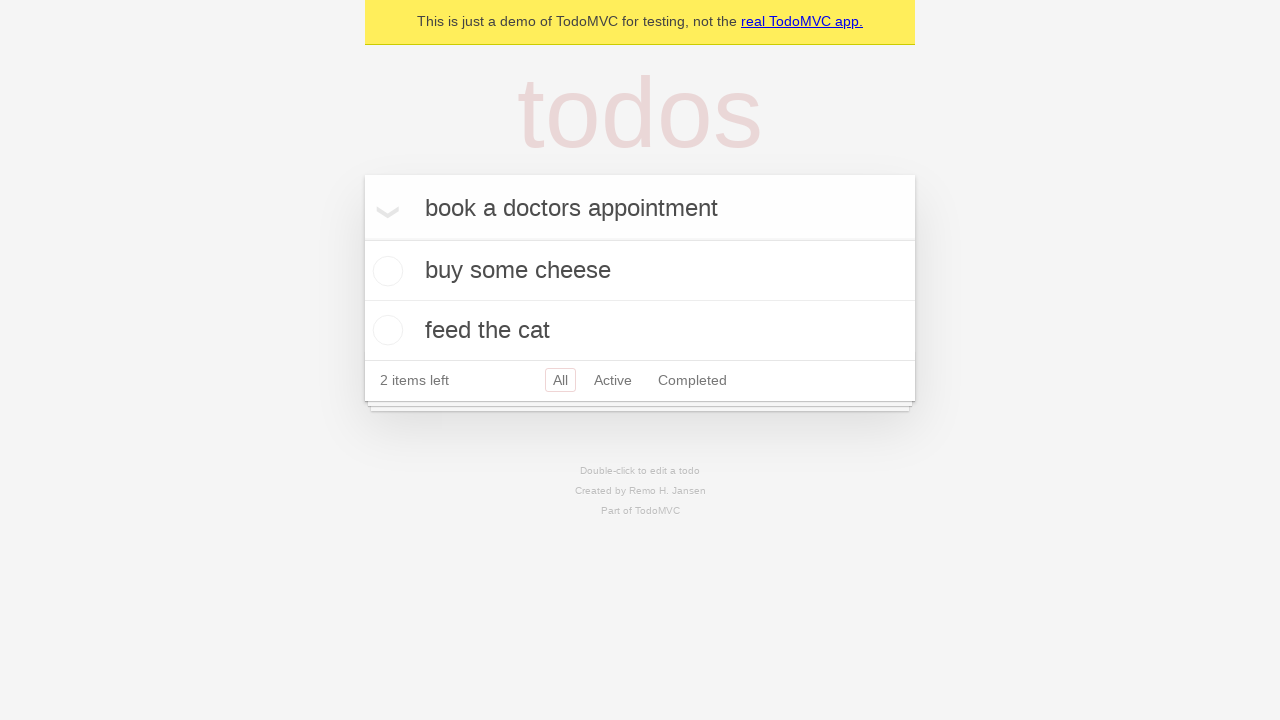

Pressed Enter to add third todo on internal:attr=[placeholder="What needs to be done?"i]
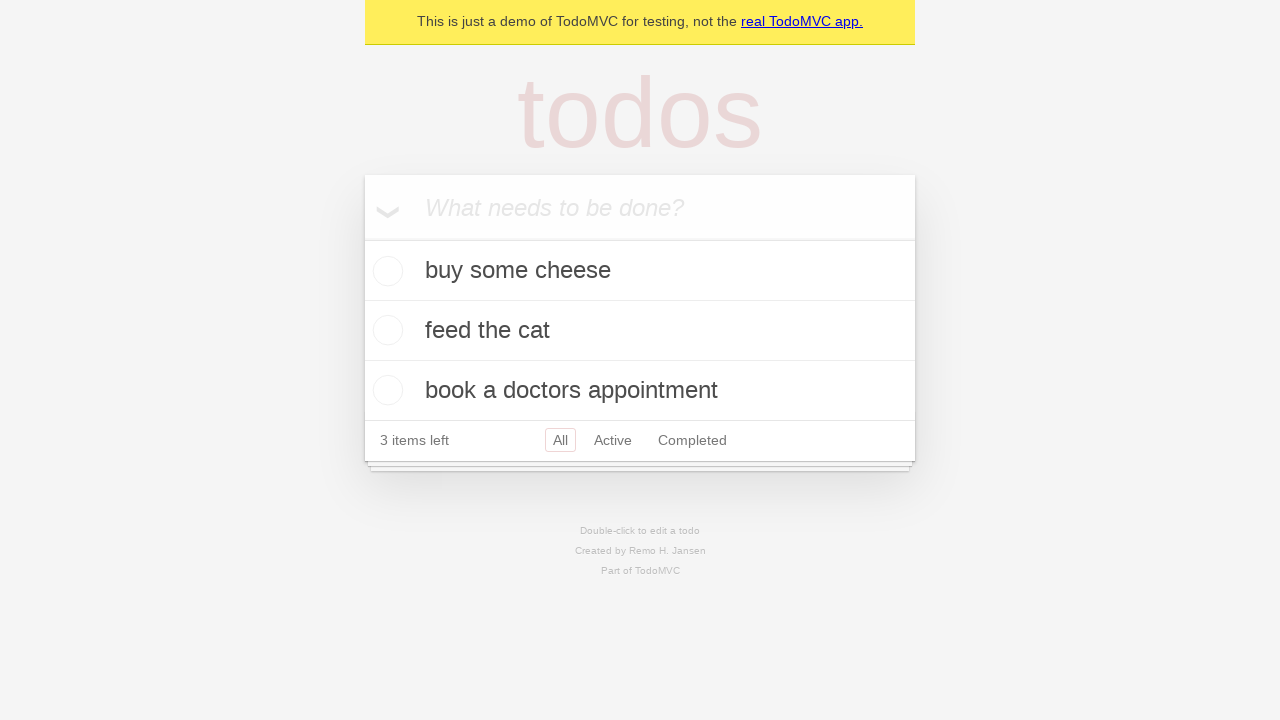

Waited for all 3 todos to be loaded in localStorage
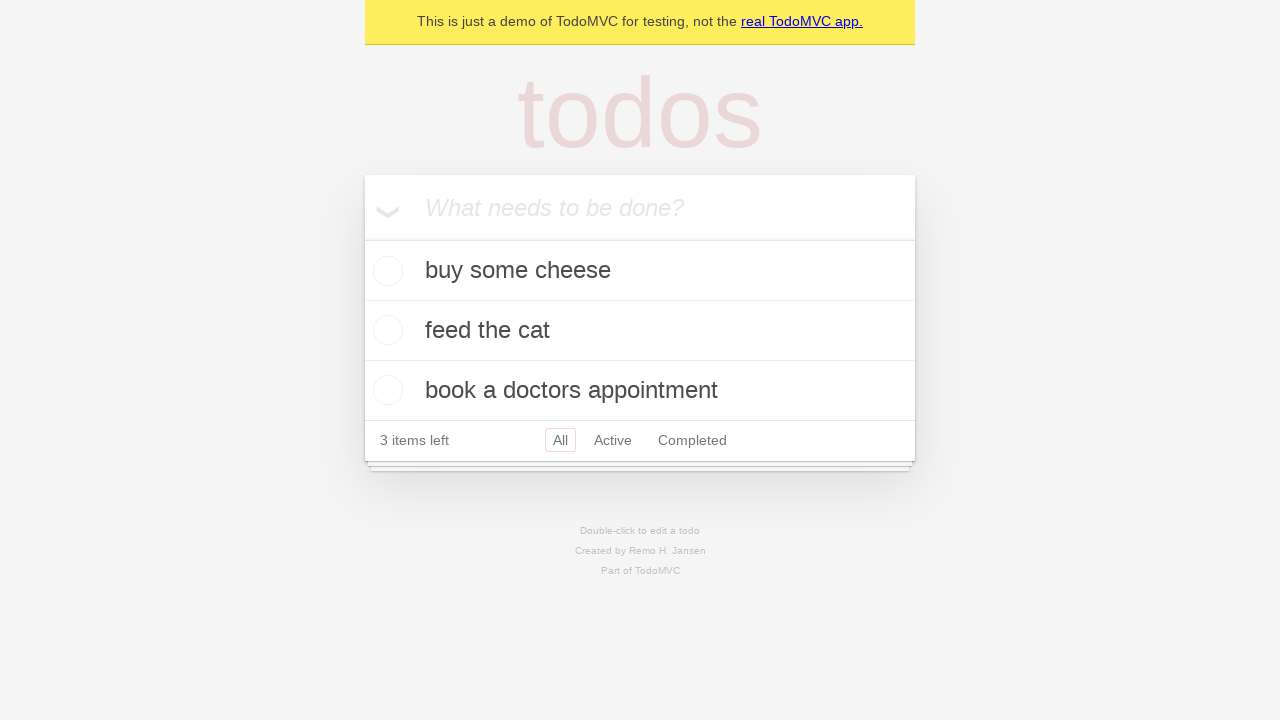

Checked 'Mark all as complete' checkbox to mark all todos as complete at (362, 238) on internal:label="Mark all as complete"i
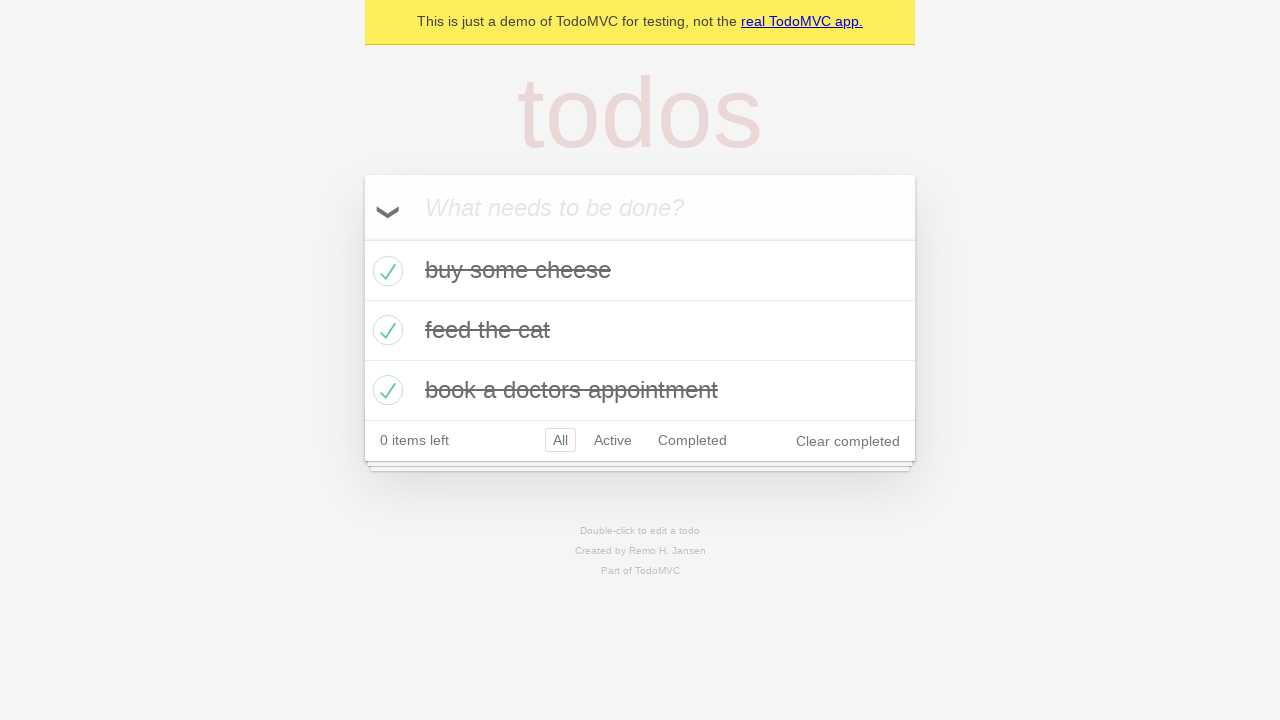

Unchecked 'Mark all as complete' checkbox to clear complete state of all todos at (362, 238) on internal:label="Mark all as complete"i
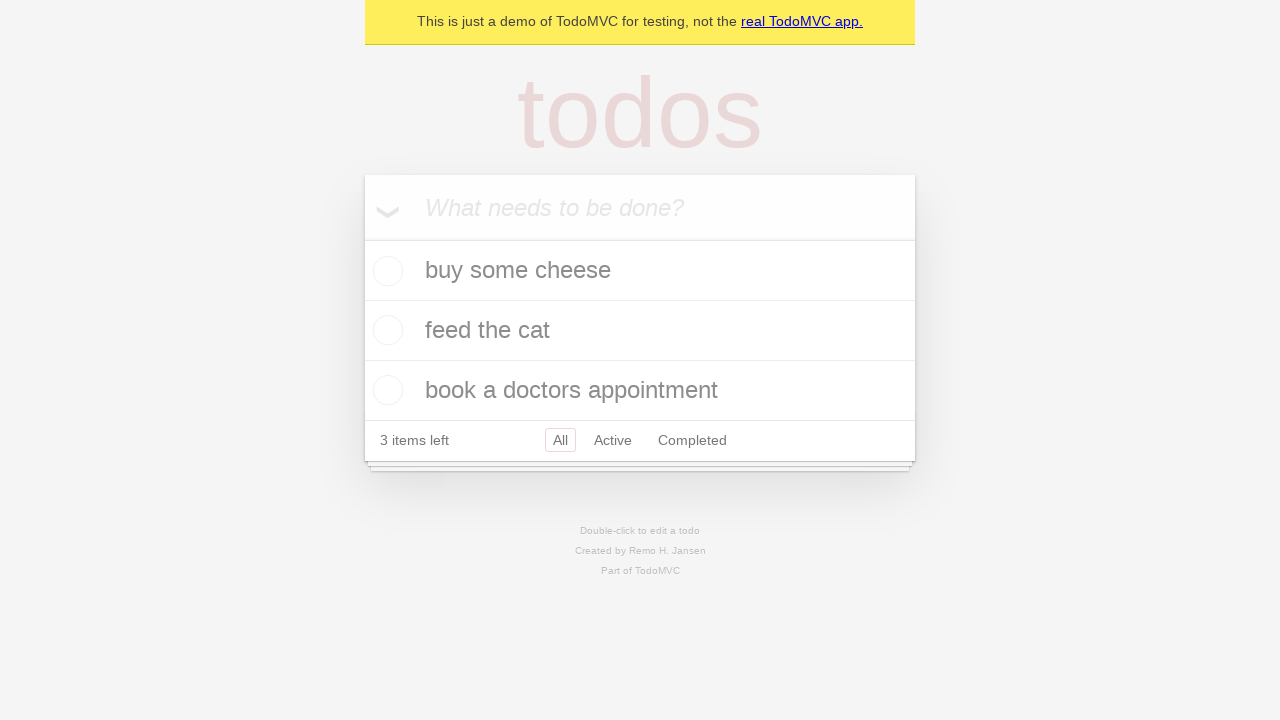

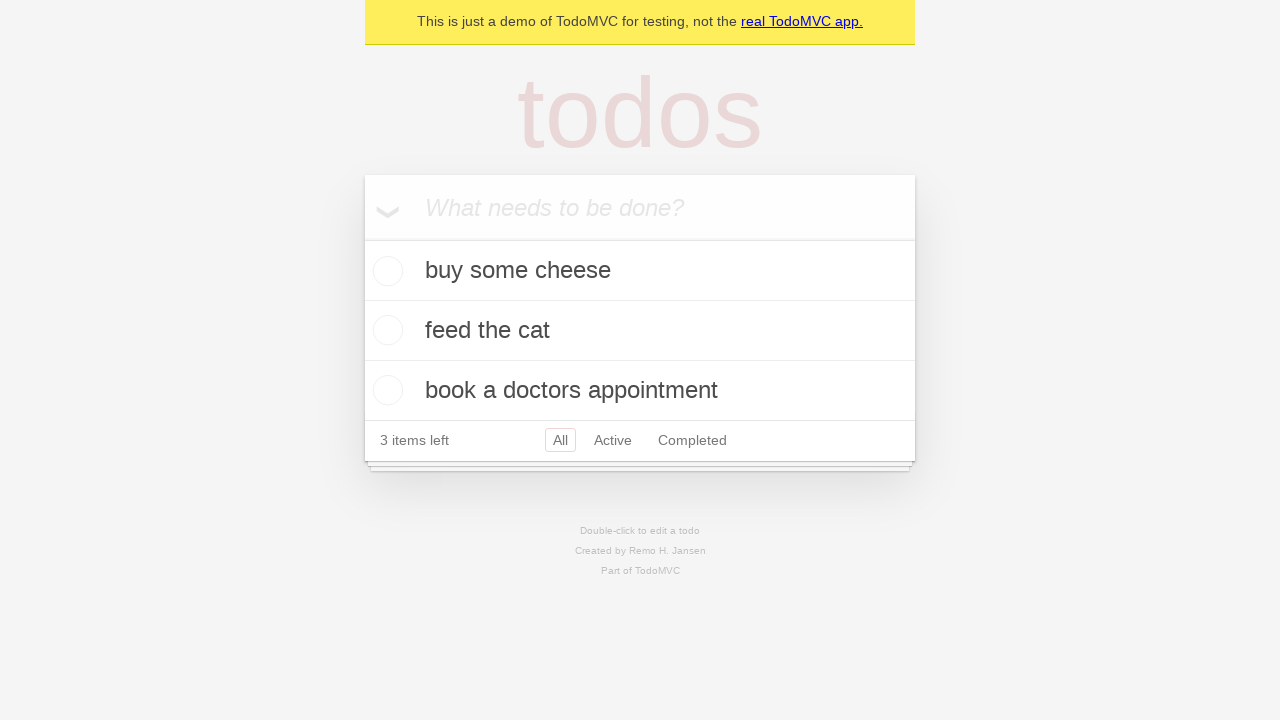